Navigates through McDonald's Taiwan nutrition calculator page, clicking on each product category to view product details, then returning to the main product listing.

Starting URL: https://www.mcdonalds.com/tw/zh-tw/sustainability/good-food/nutrition-calculator.html

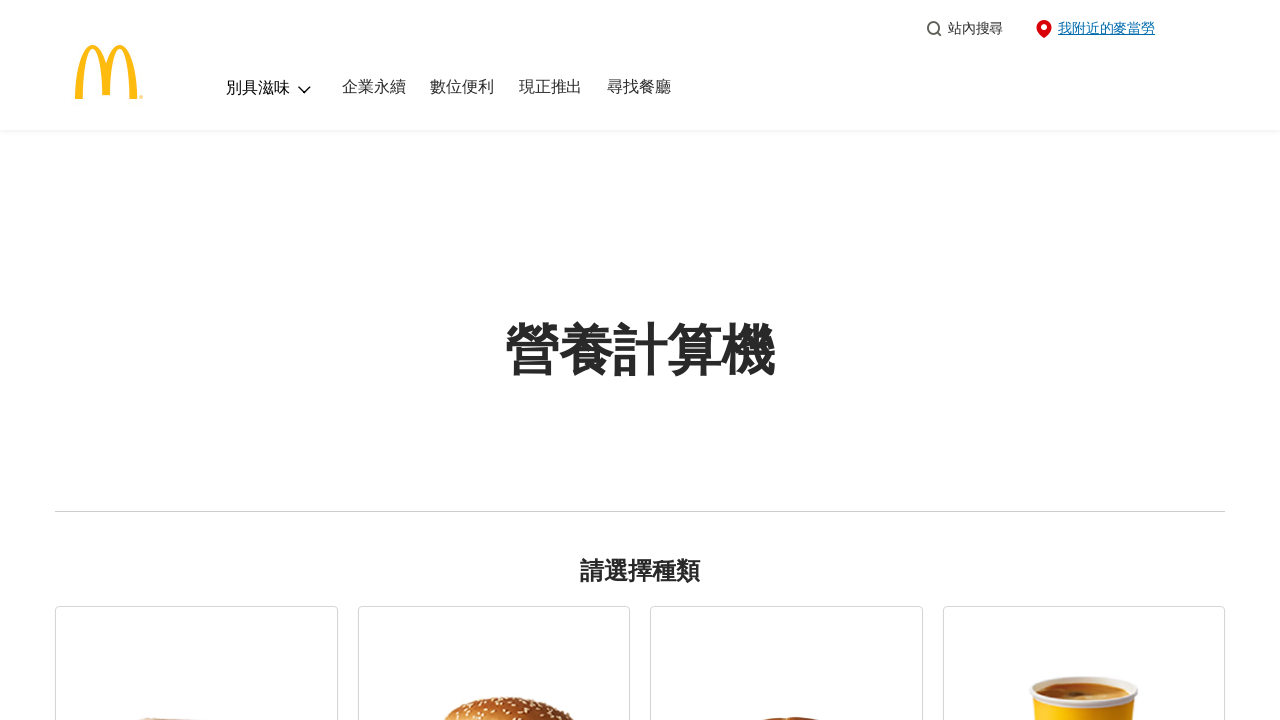

Waited for product category cards to load
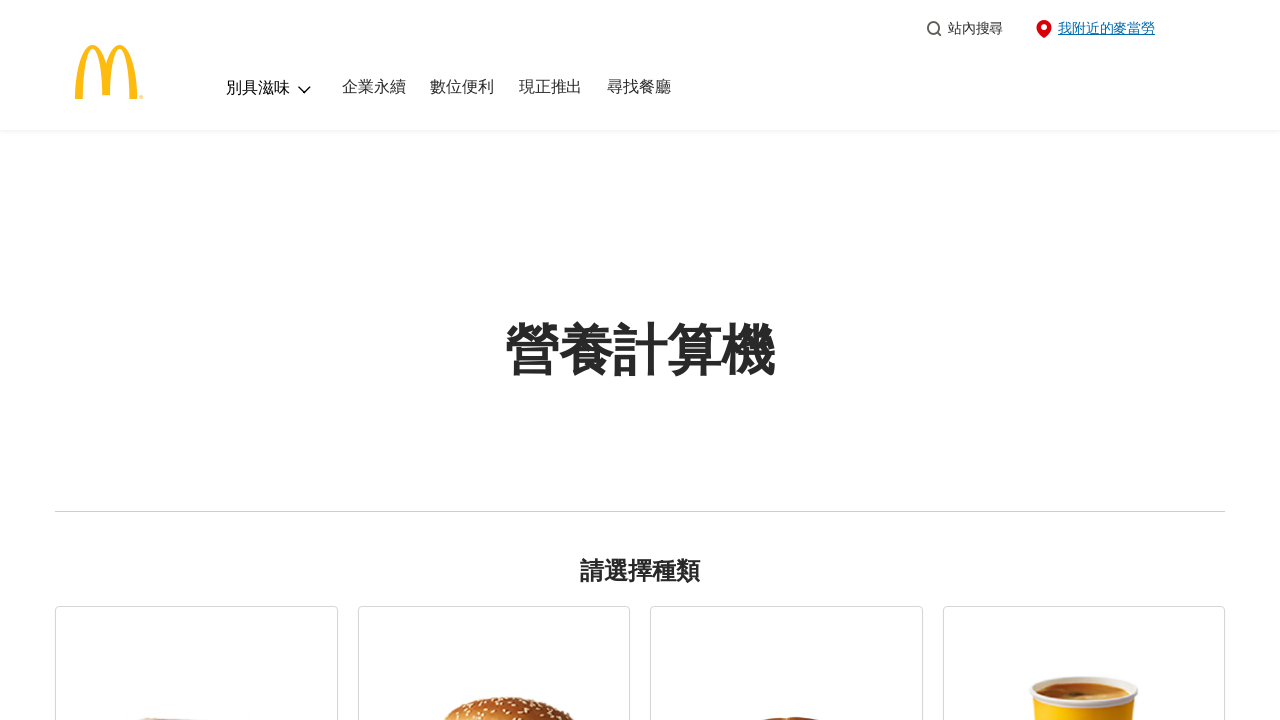

Found 6 product categories
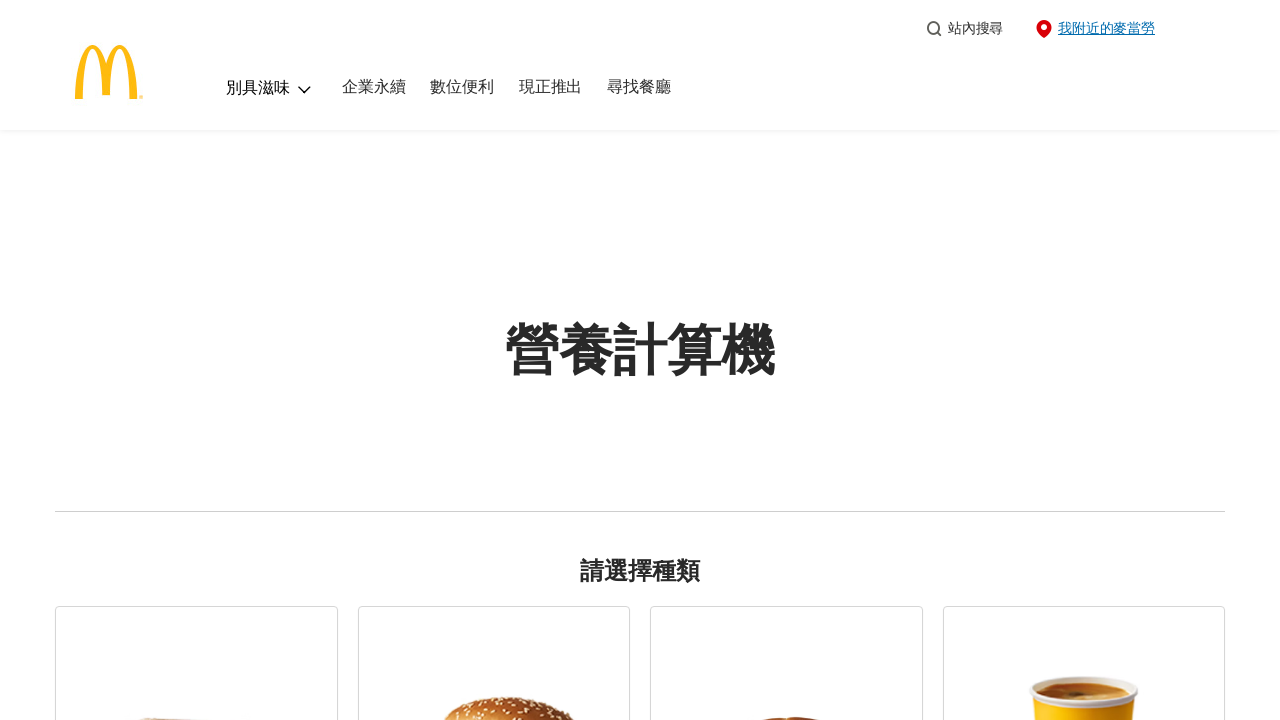

Clicked on product category 1 at (196, 546) on li.cmp-product-card >> nth=0 >> button
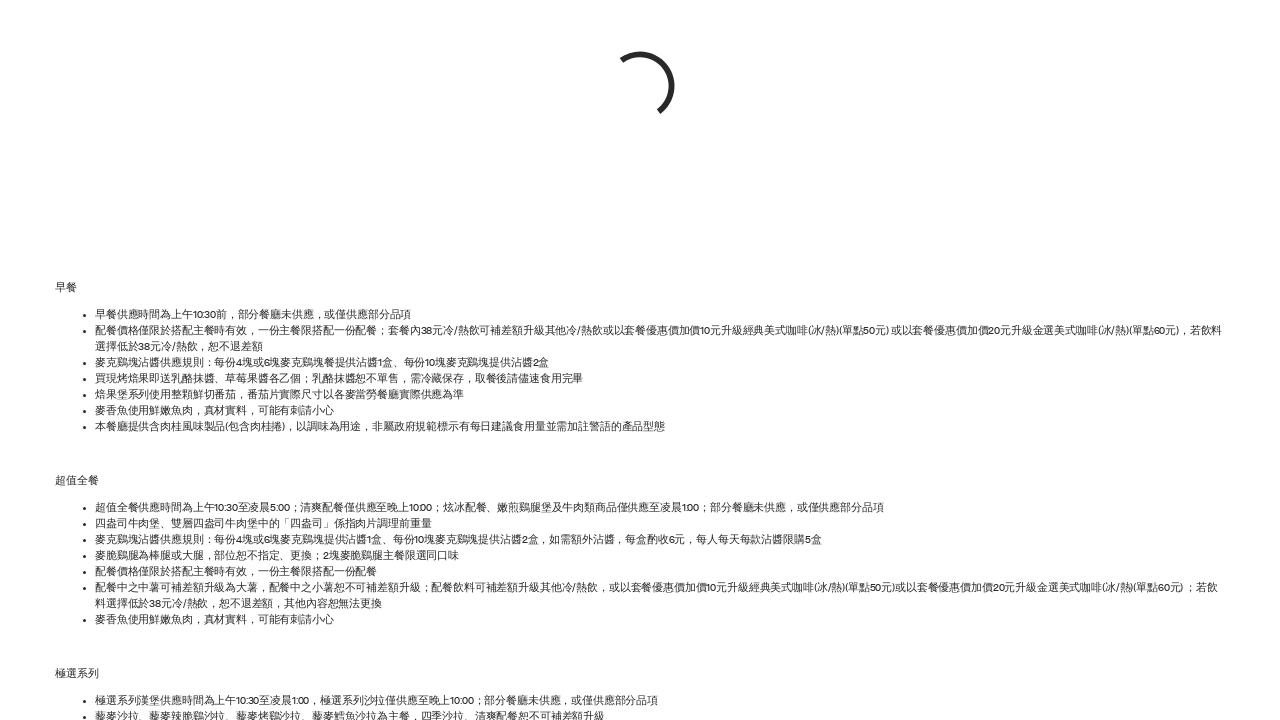

Product list for category 1 became visible
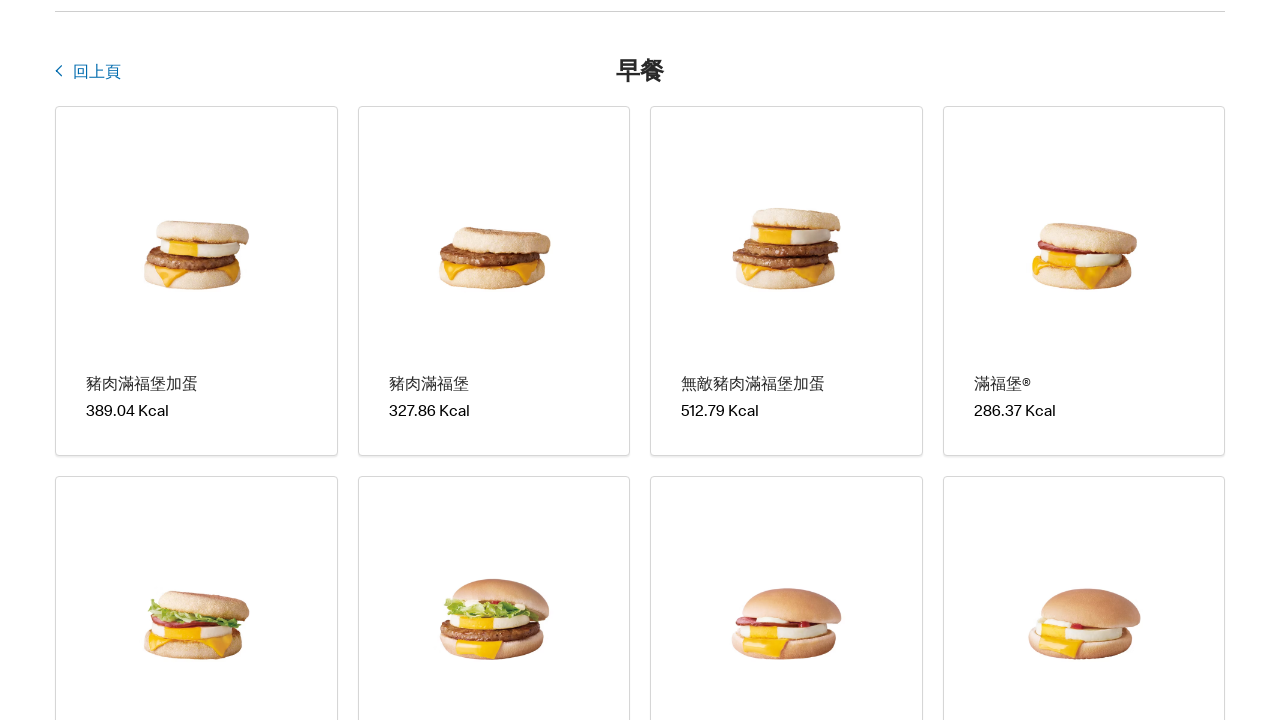

Waited for category 1 content to fully load
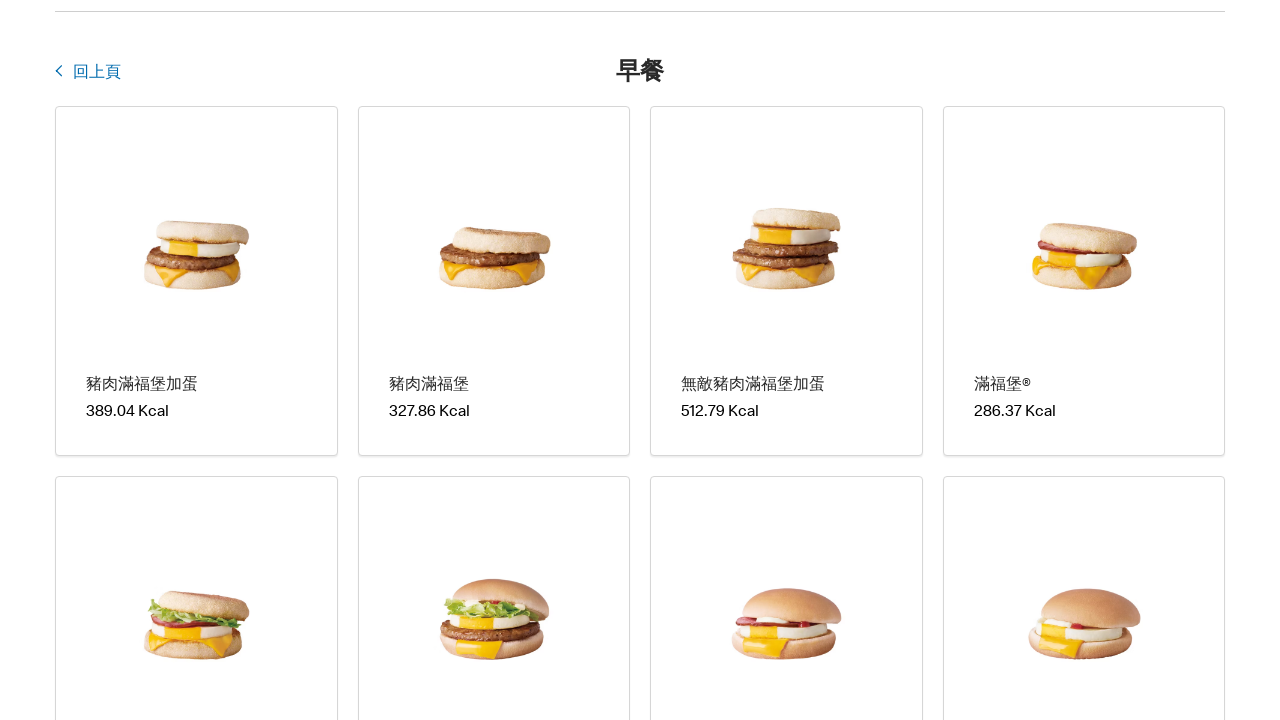

Clicked back button to return to main category view from category 1 at (92, 74) on button.cmp-product-card-layout__navigate-button
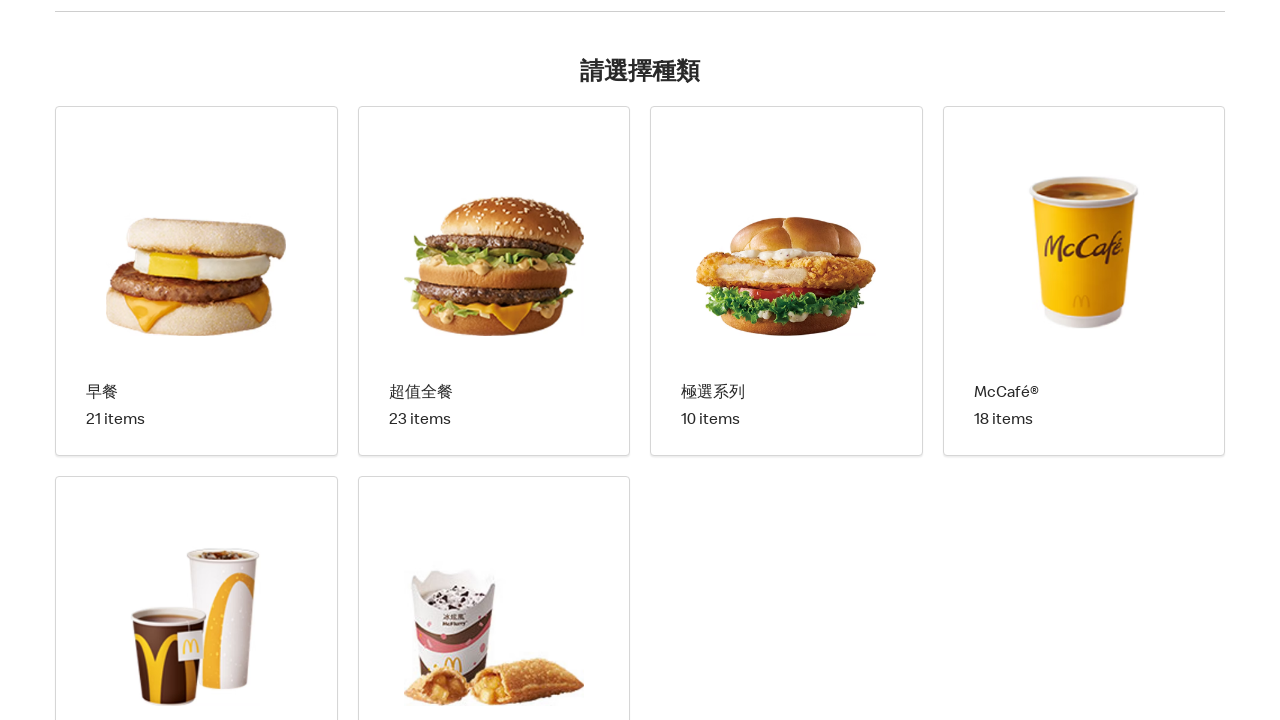

Product category cards are visible again
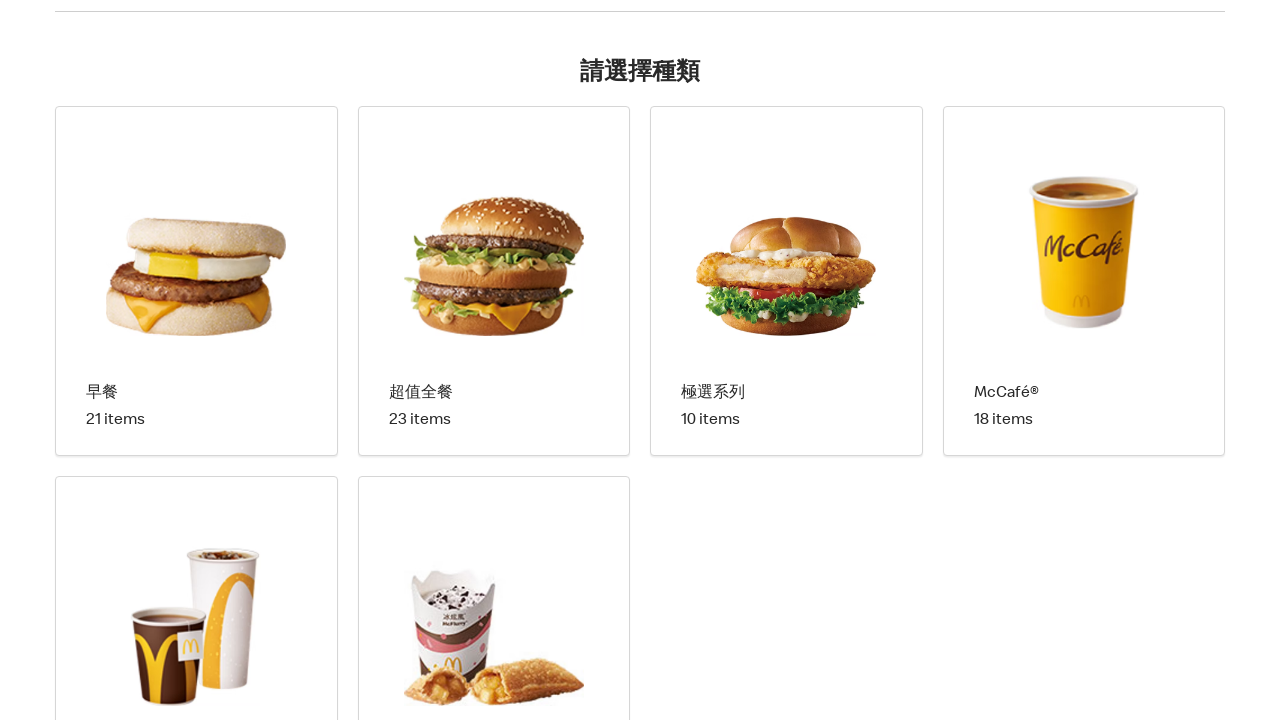

Clicked on product category 2 at (494, 281) on li.cmp-product-card >> nth=1 >> button
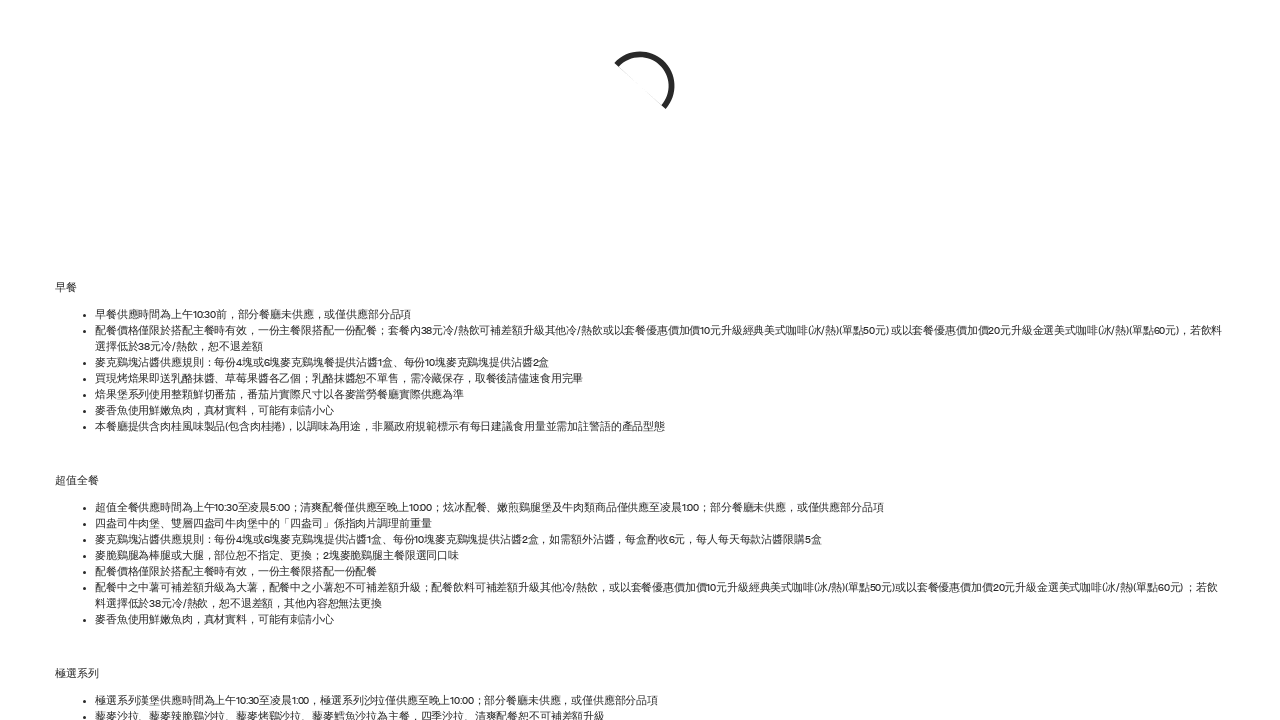

Product list for category 2 became visible
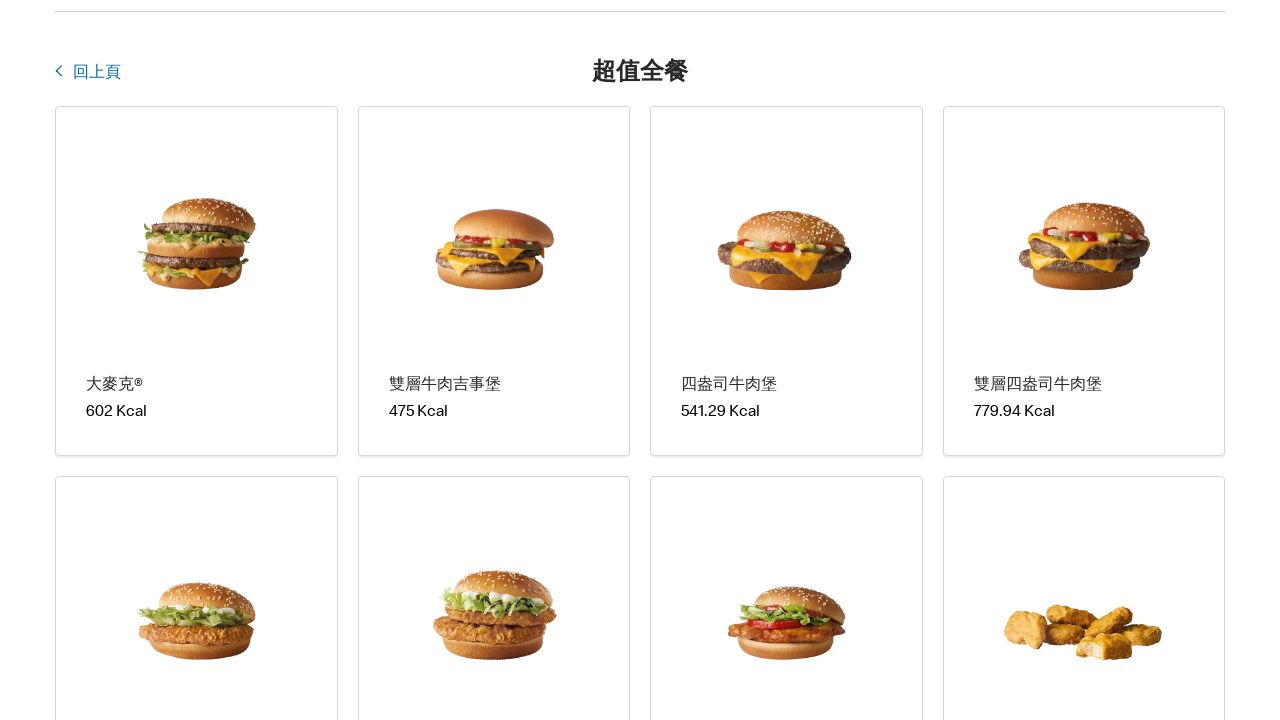

Waited for category 2 content to fully load
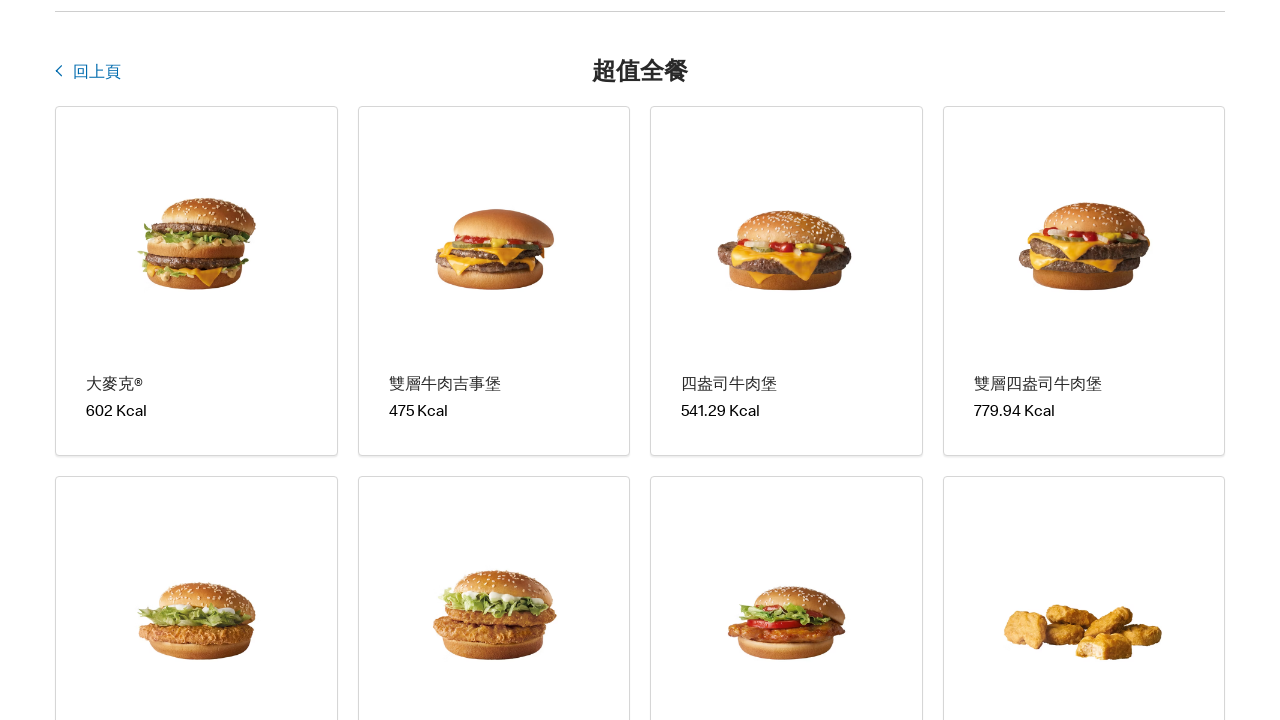

Clicked back button to return to main category view from category 2 at (92, 74) on button.cmp-product-card-layout__navigate-button
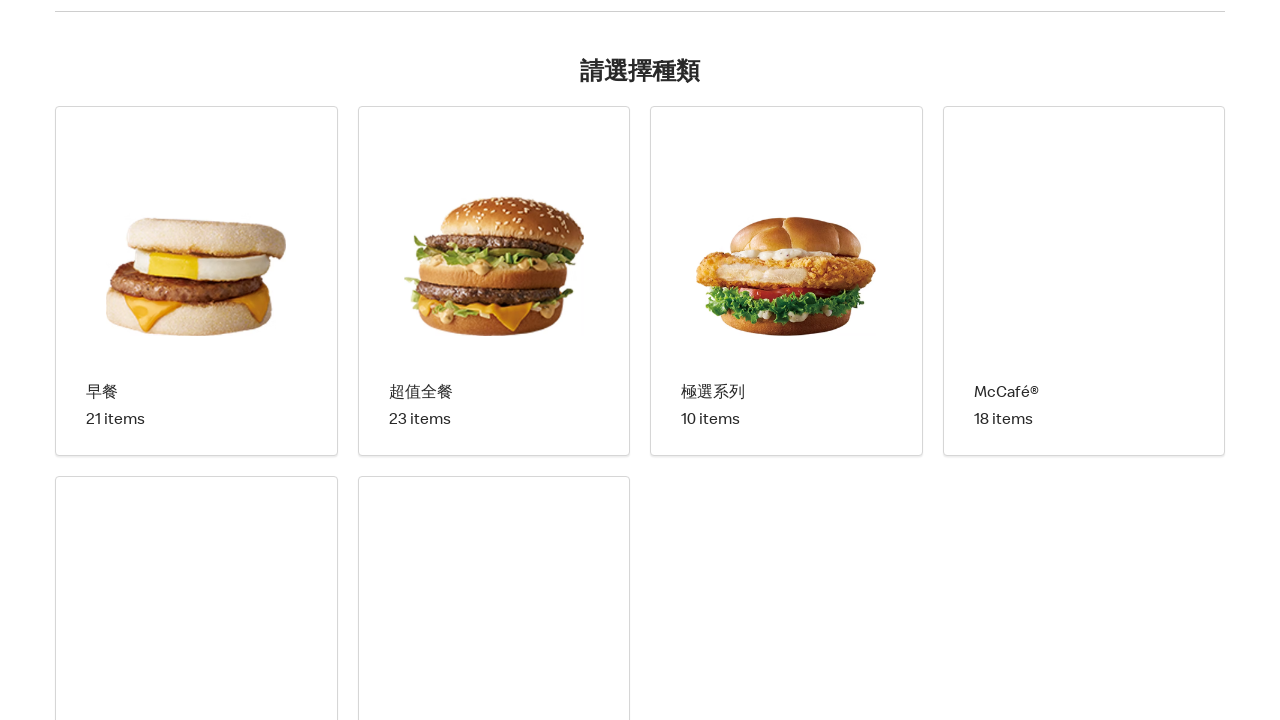

Product category cards are visible again
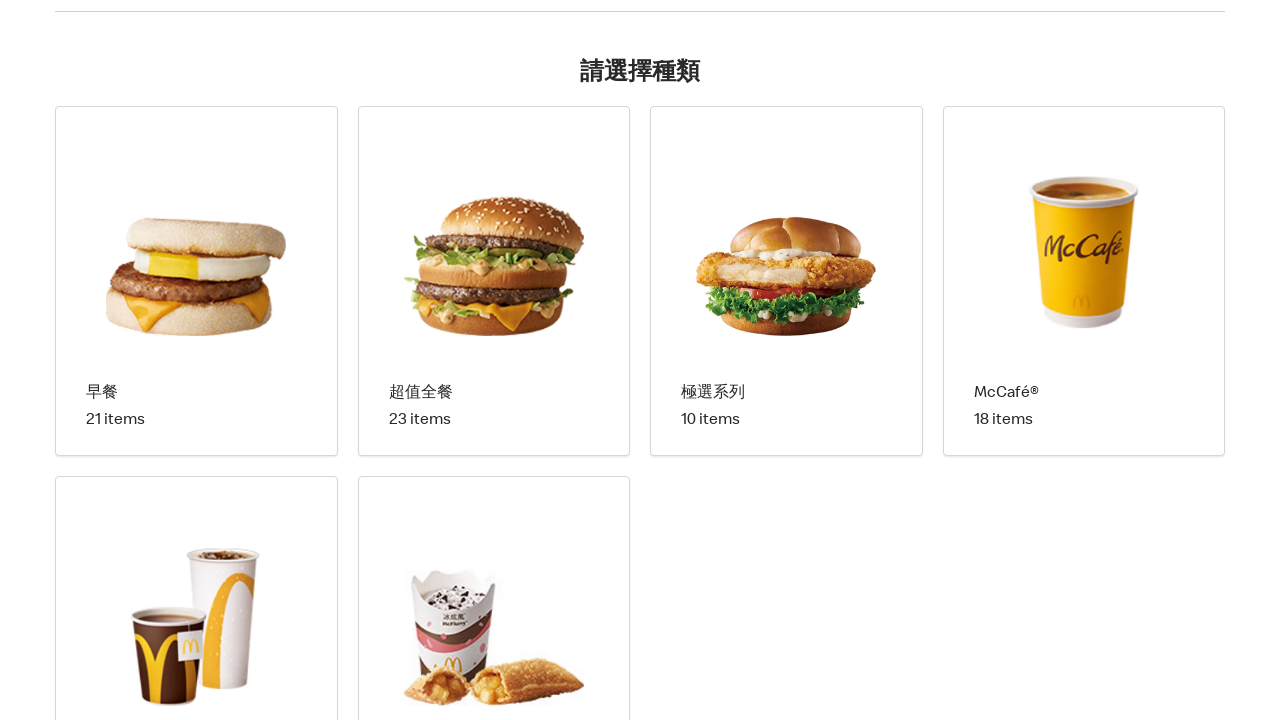

Clicked on product category 3 at (786, 281) on li.cmp-product-card >> nth=2 >> button
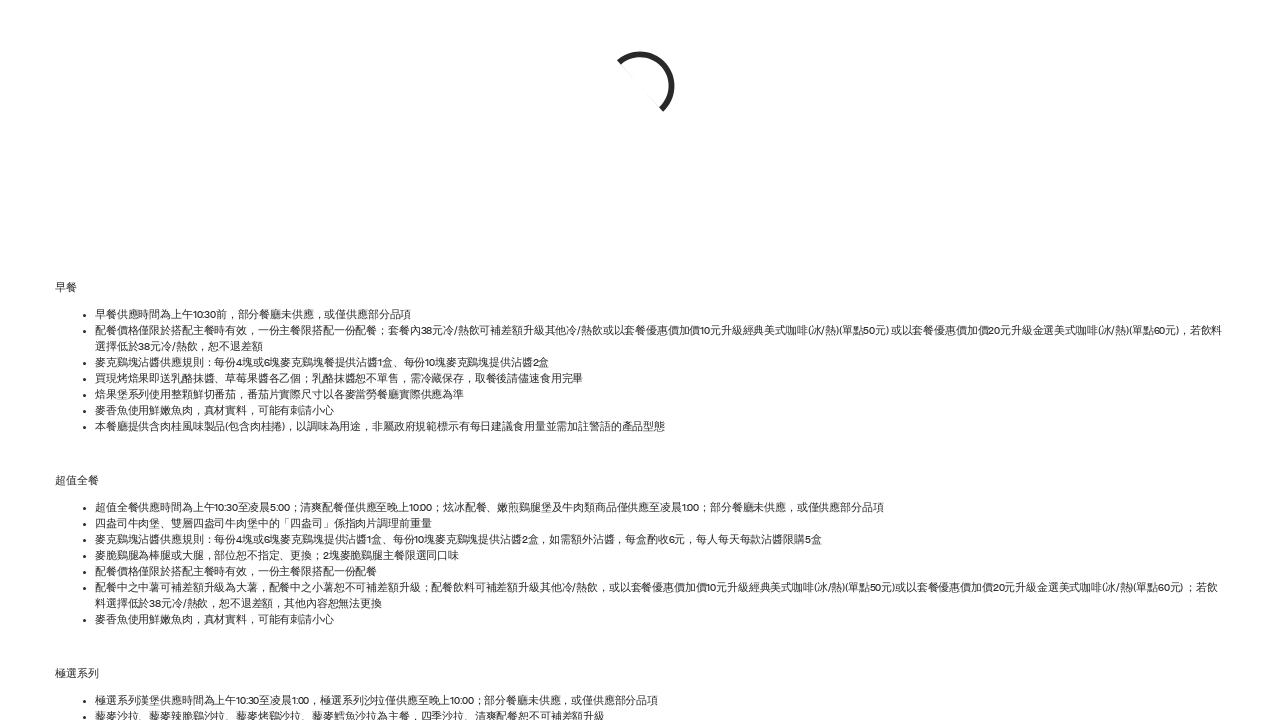

Product list for category 3 became visible
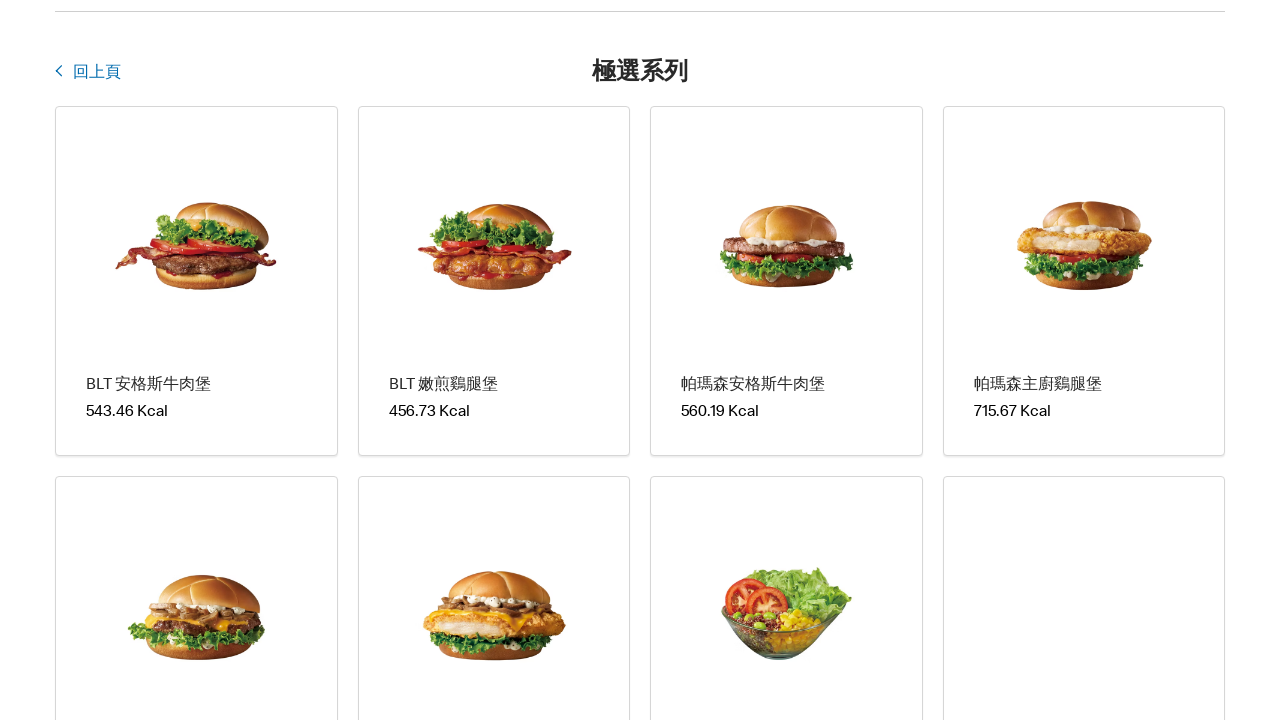

Waited for category 3 content to fully load
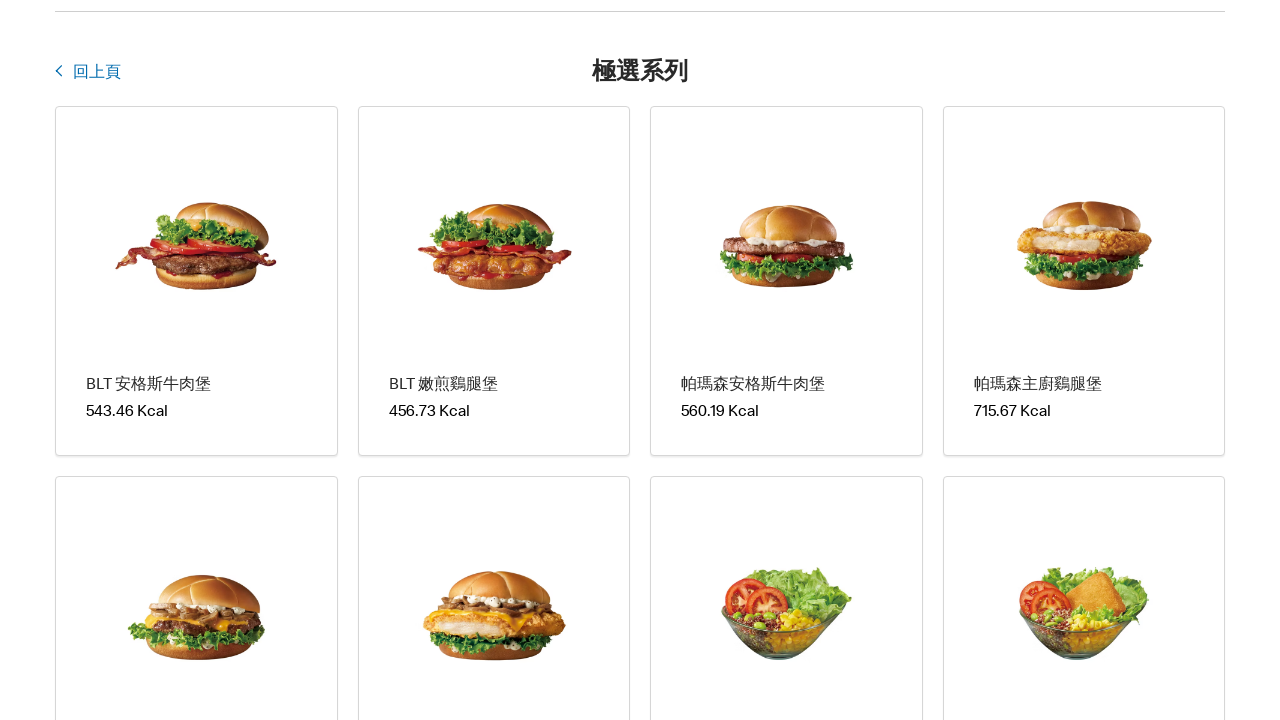

Clicked back button to return to main category view from category 3 at (92, 74) on button.cmp-product-card-layout__navigate-button
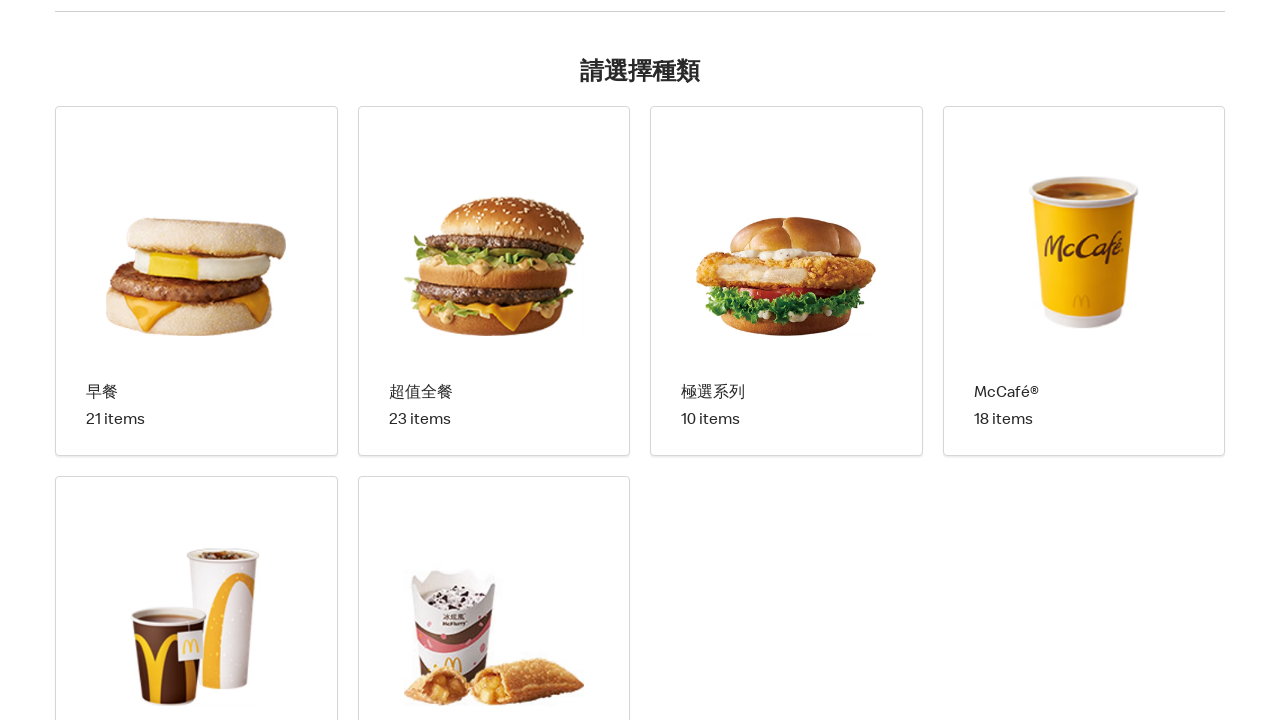

Product category cards are visible again
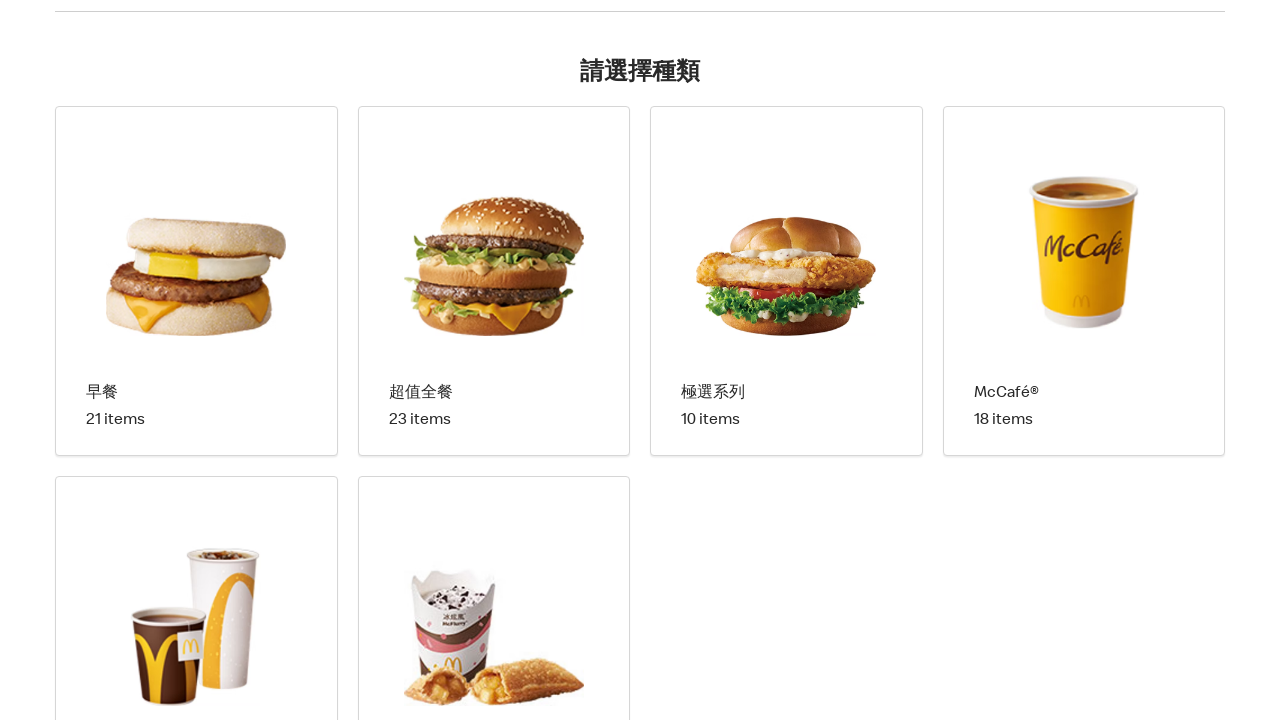

Clicked on product category 4 at (1084, 281) on li.cmp-product-card >> nth=3 >> button
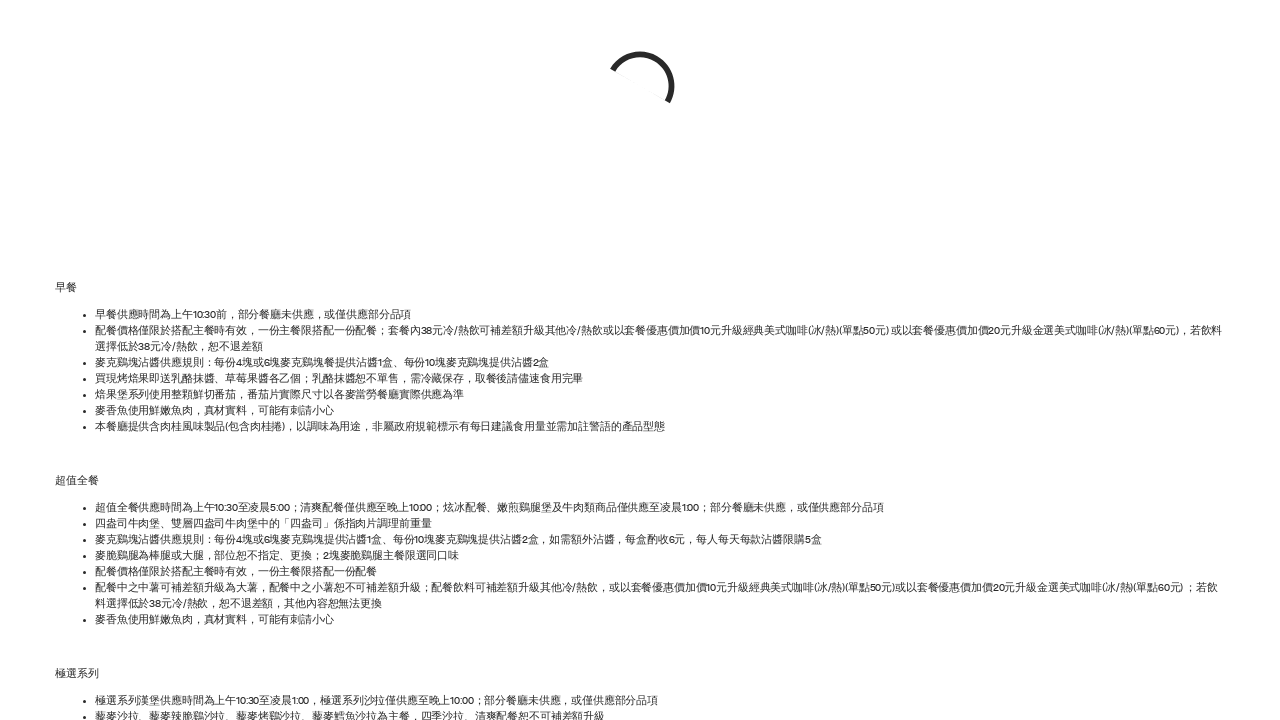

Product list for category 4 became visible
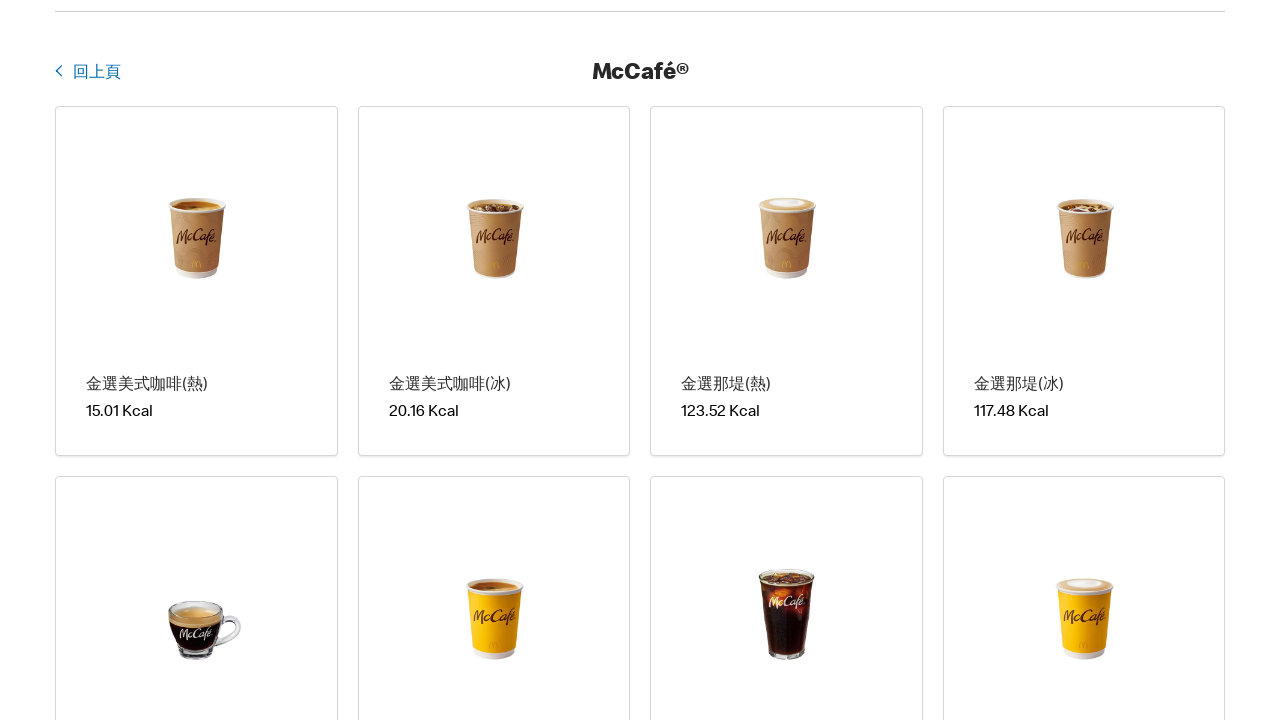

Waited for category 4 content to fully load
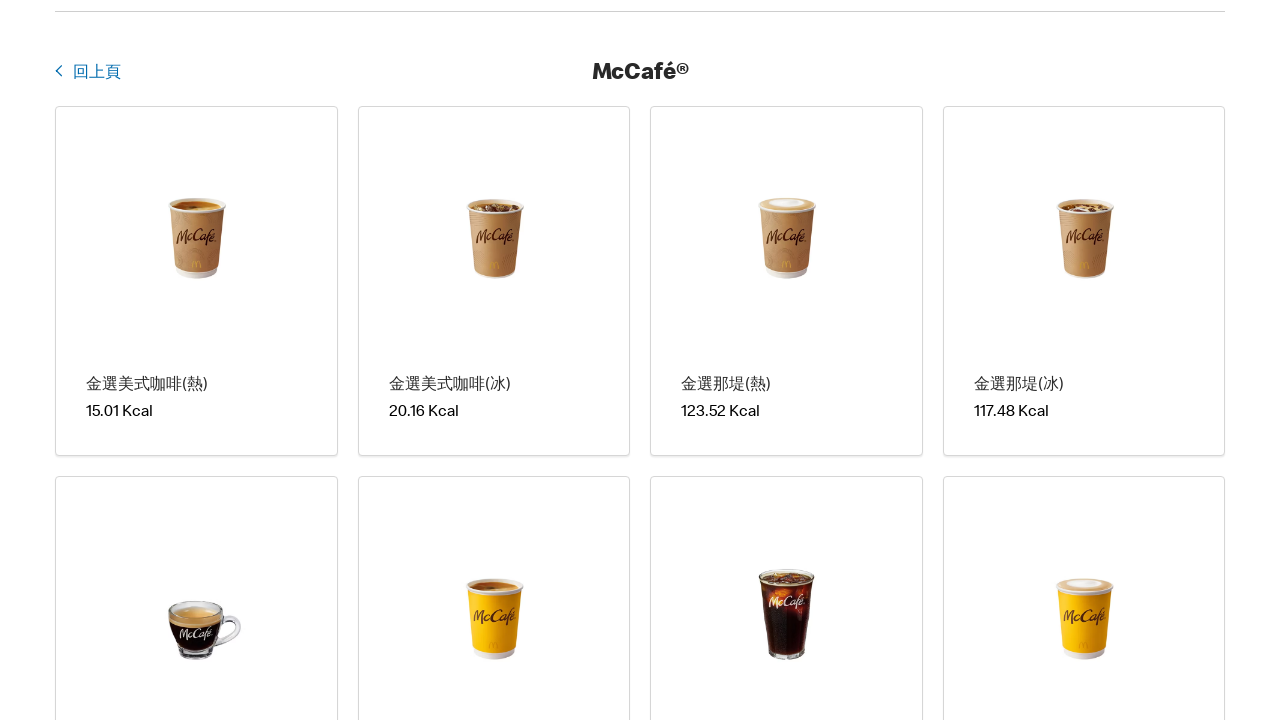

Clicked back button to return to main category view from category 4 at (92, 74) on button.cmp-product-card-layout__navigate-button
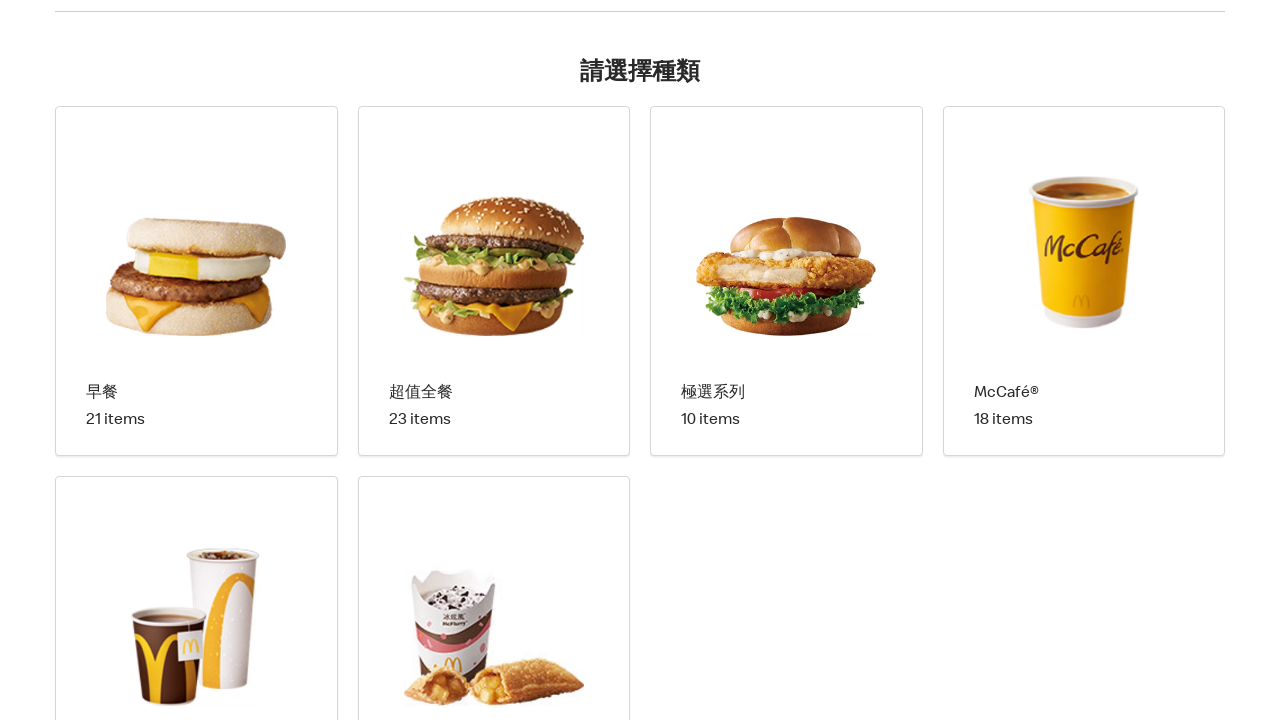

Product category cards are visible again
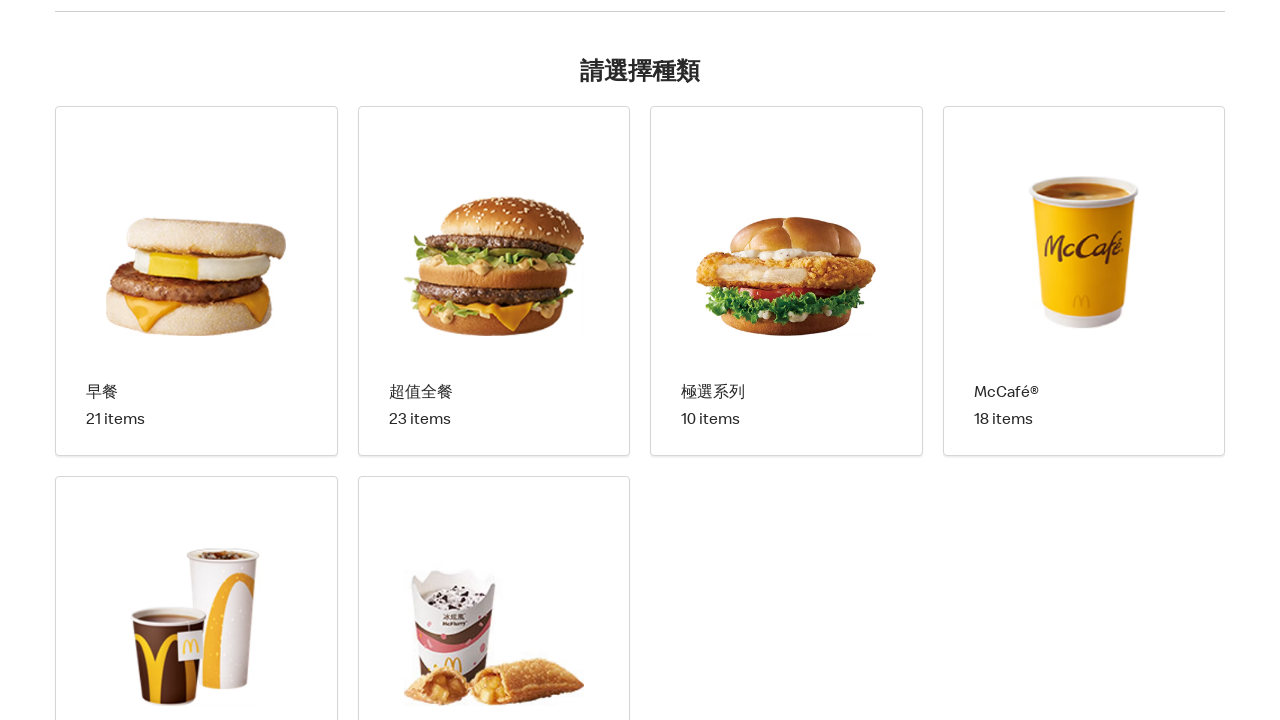

Clicked on product category 5 at (196, 546) on li.cmp-product-card >> nth=4 >> button
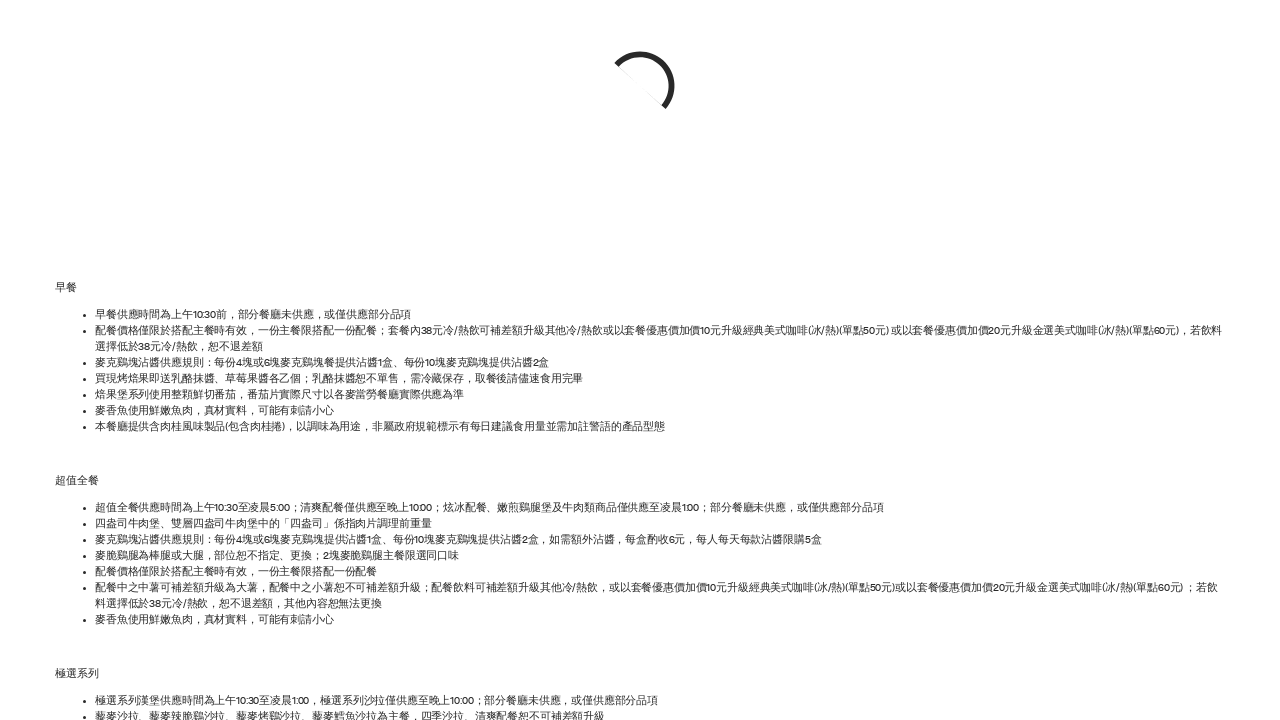

Product list for category 5 became visible
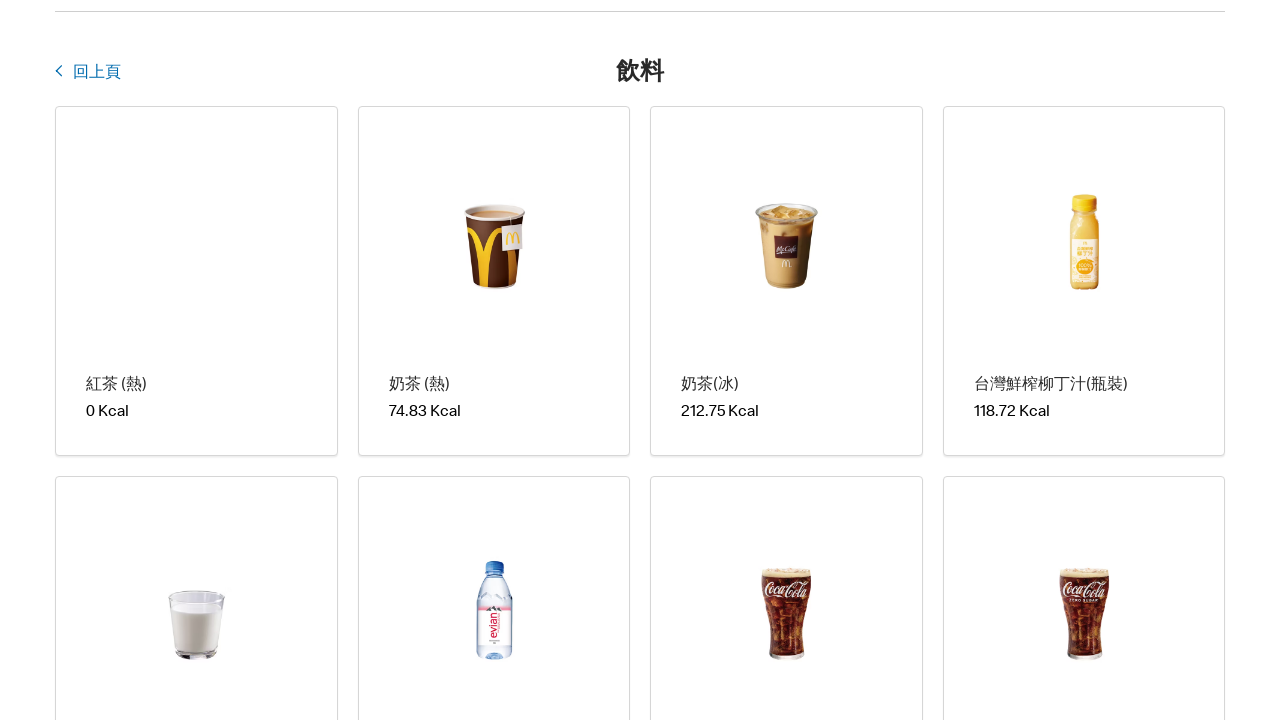

Waited for category 5 content to fully load
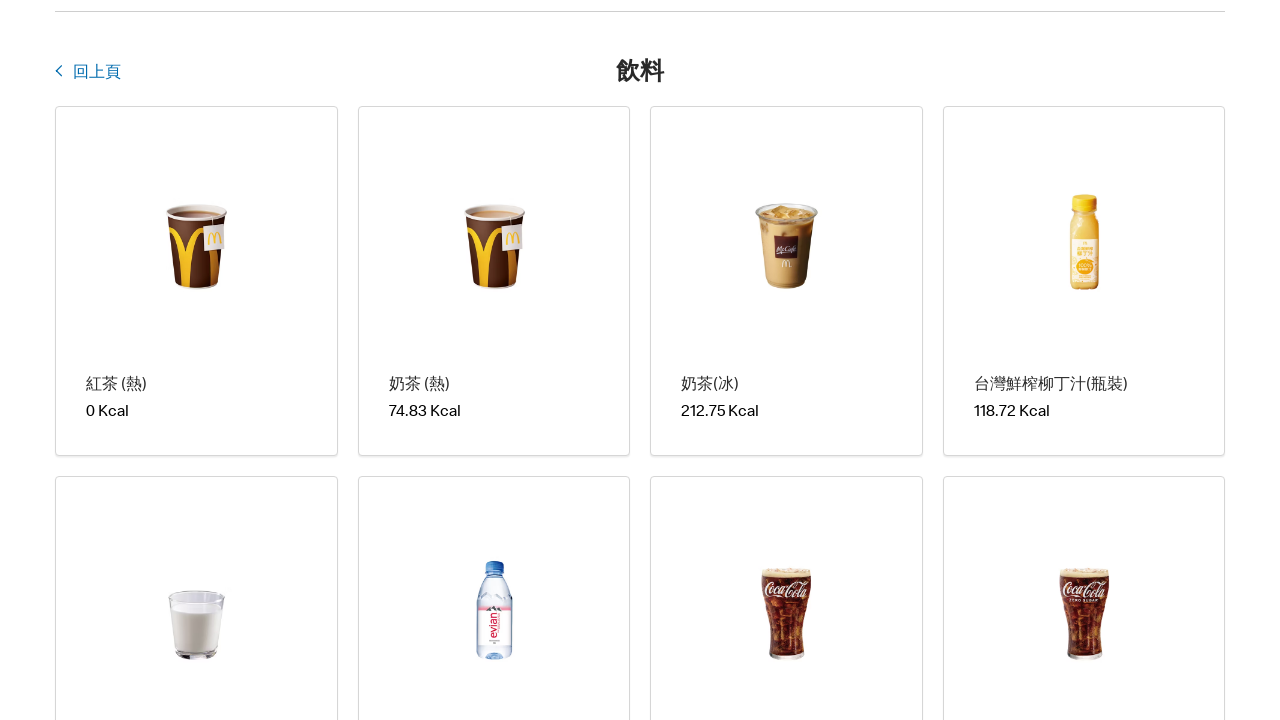

Clicked back button to return to main category view from category 5 at (92, 74) on button.cmp-product-card-layout__navigate-button
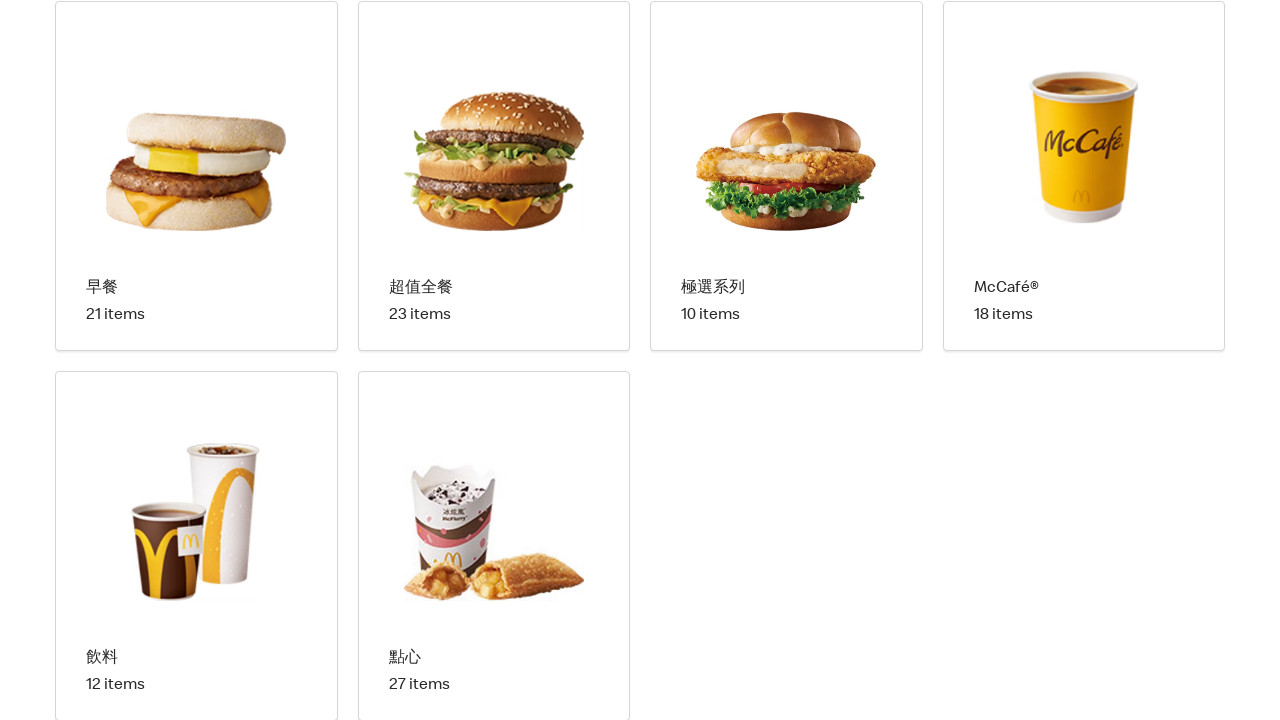

Product category cards are visible again
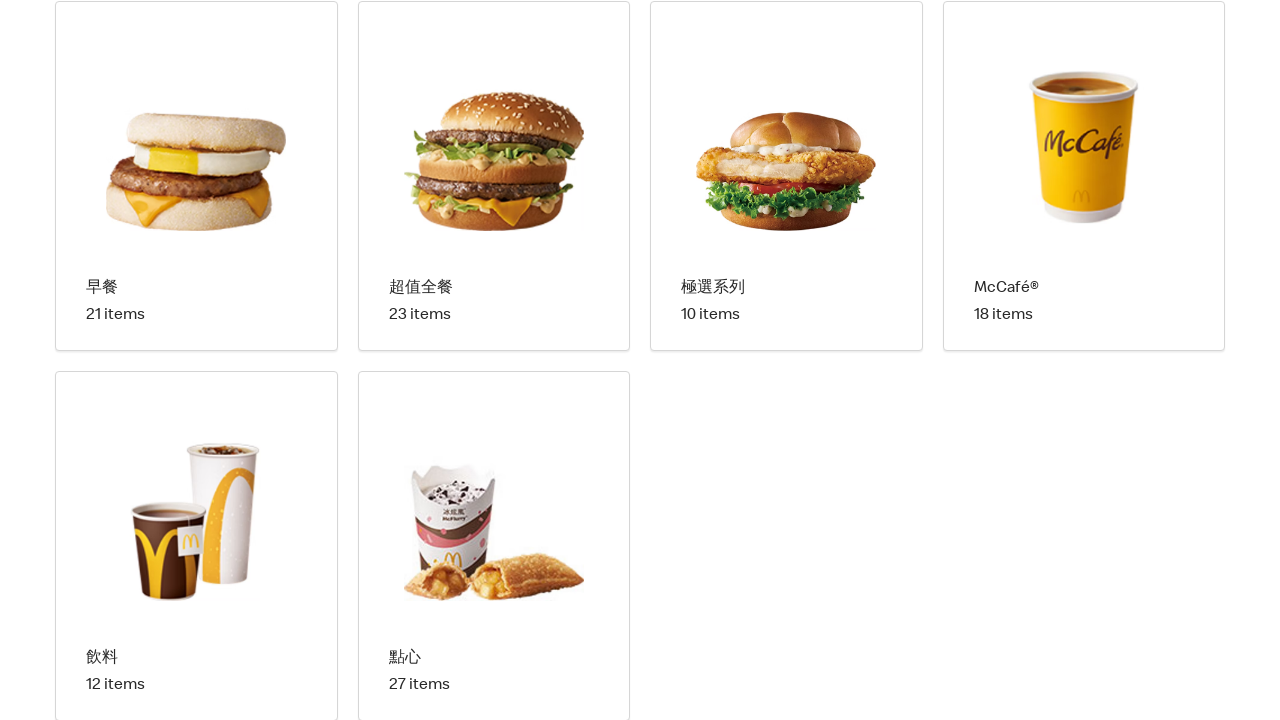

Clicked on product category 6 at (494, 546) on li.cmp-product-card >> nth=5 >> button
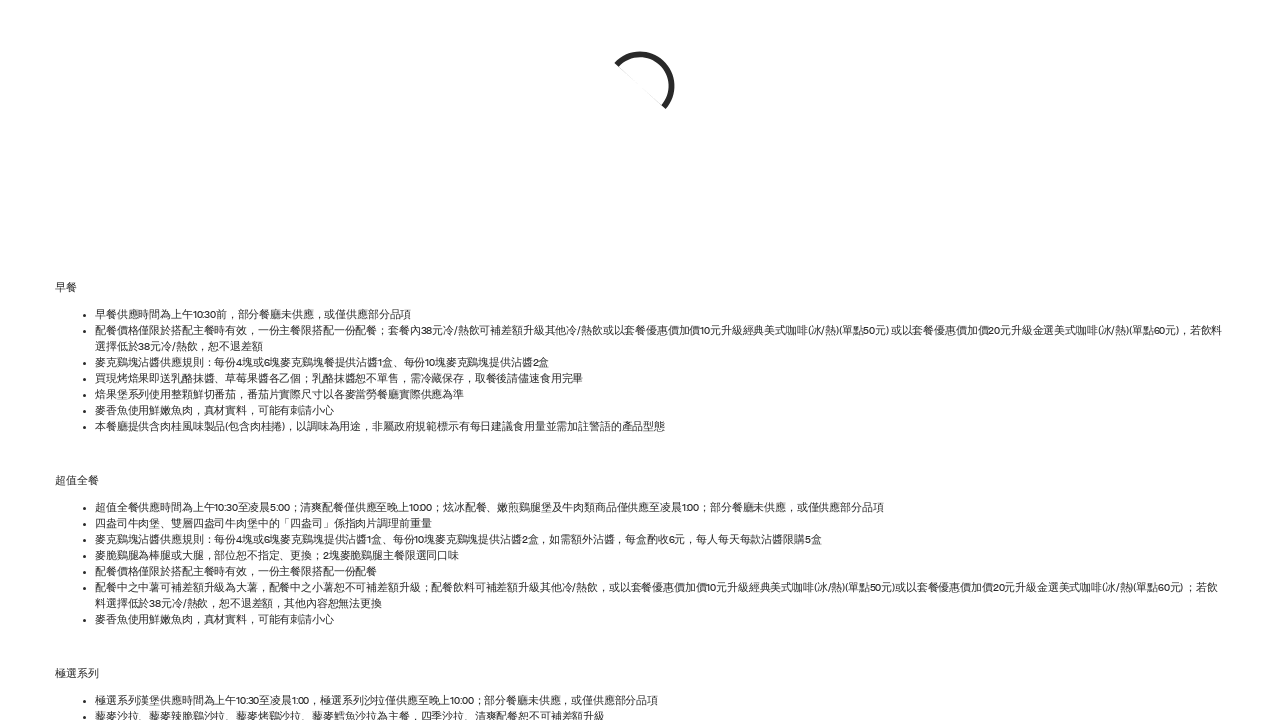

Product list for category 6 became visible
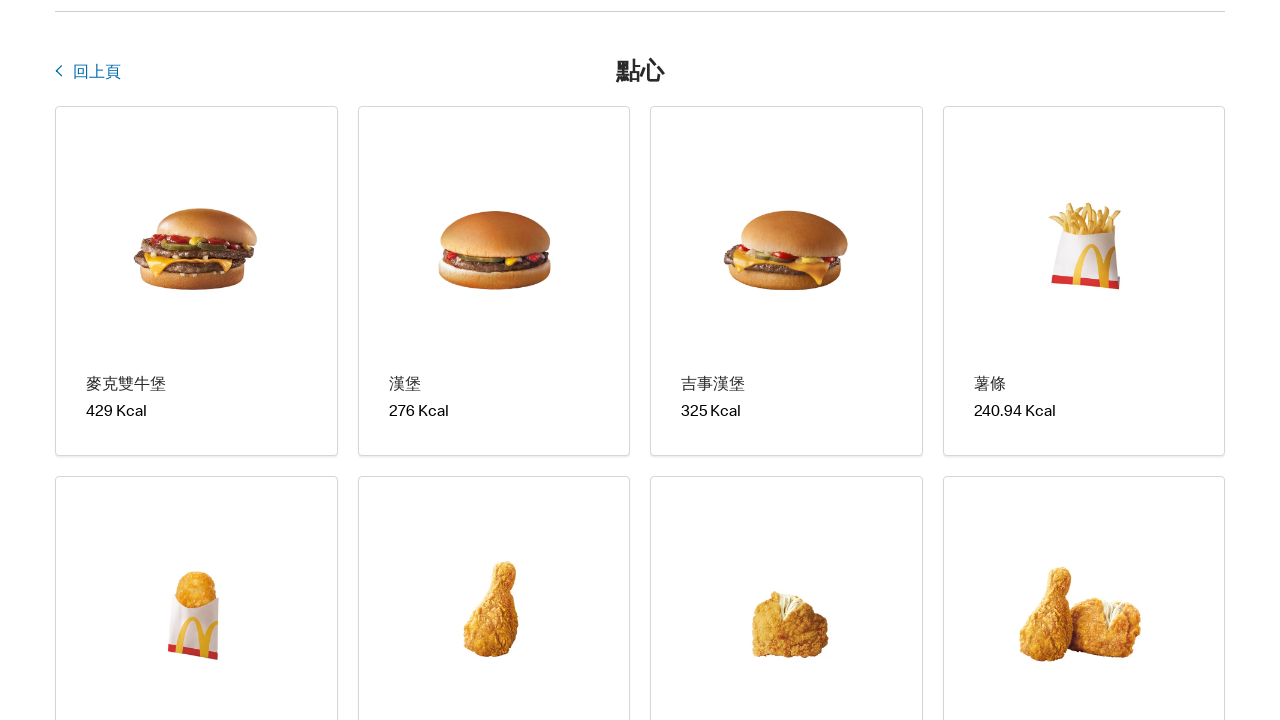

Waited for category 6 content to fully load
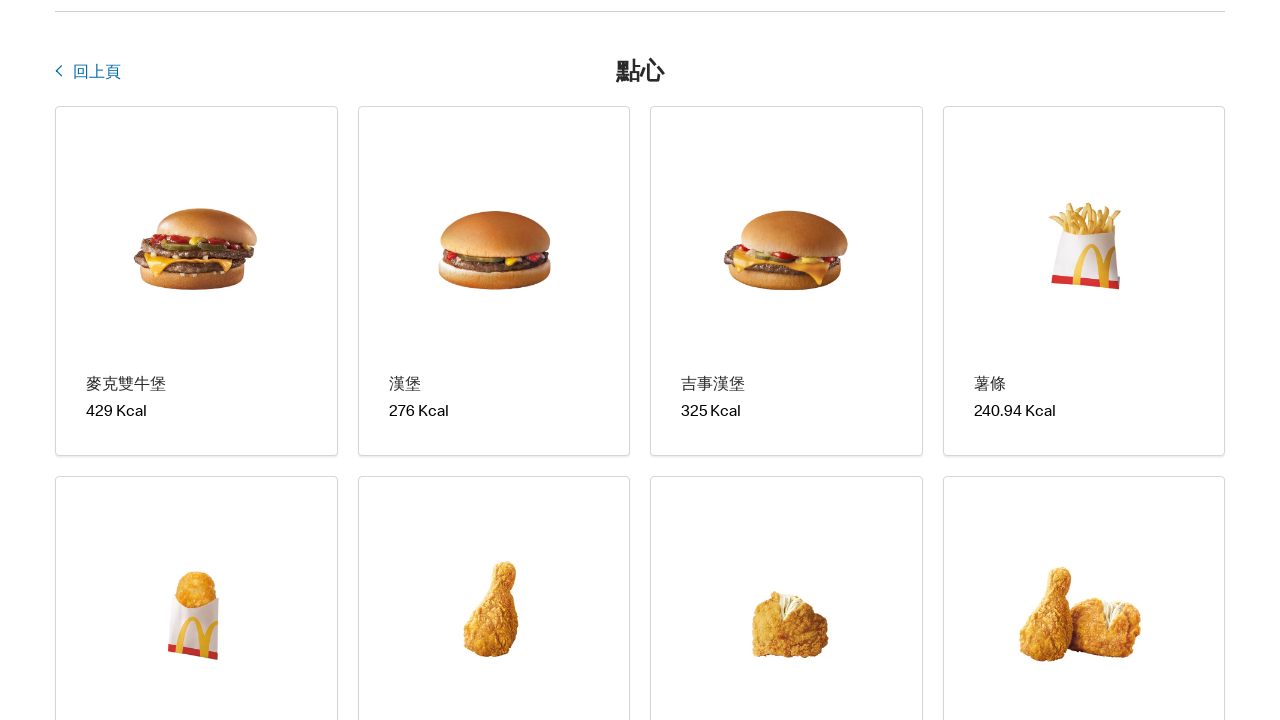

Clicked back button to return to main category view from category 6 at (92, 74) on button.cmp-product-card-layout__navigate-button
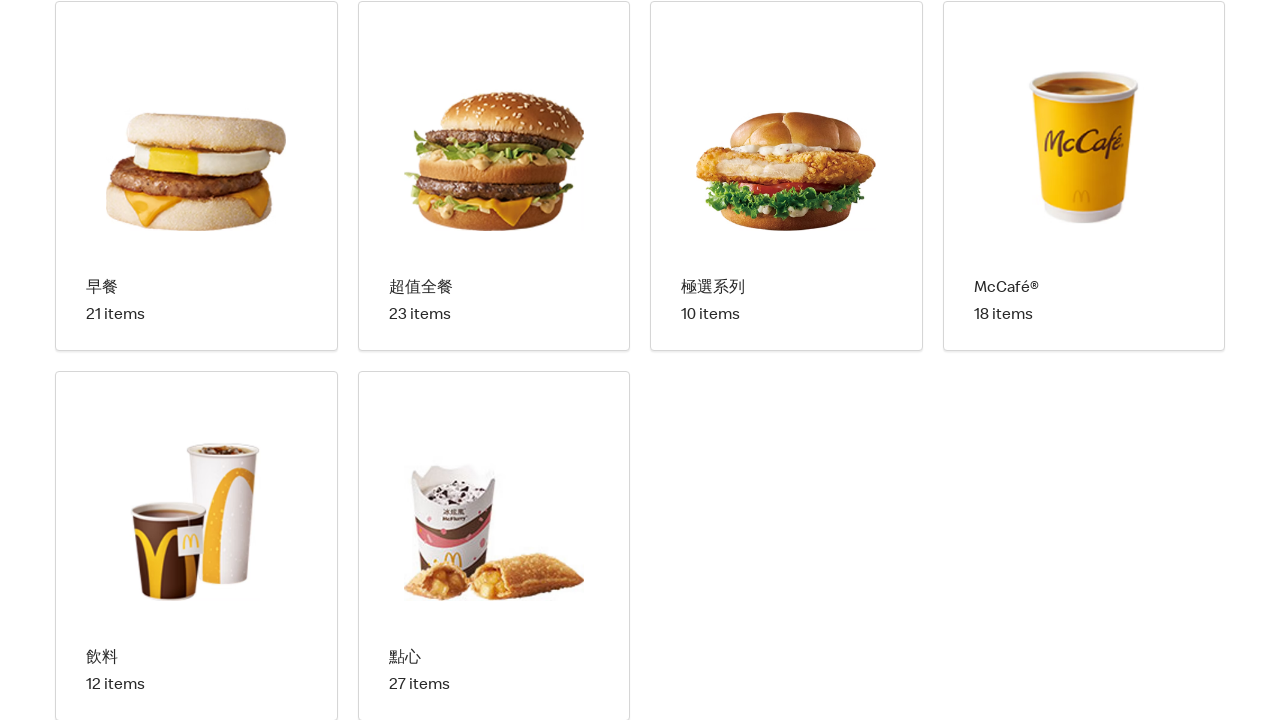

Product category cards are visible again
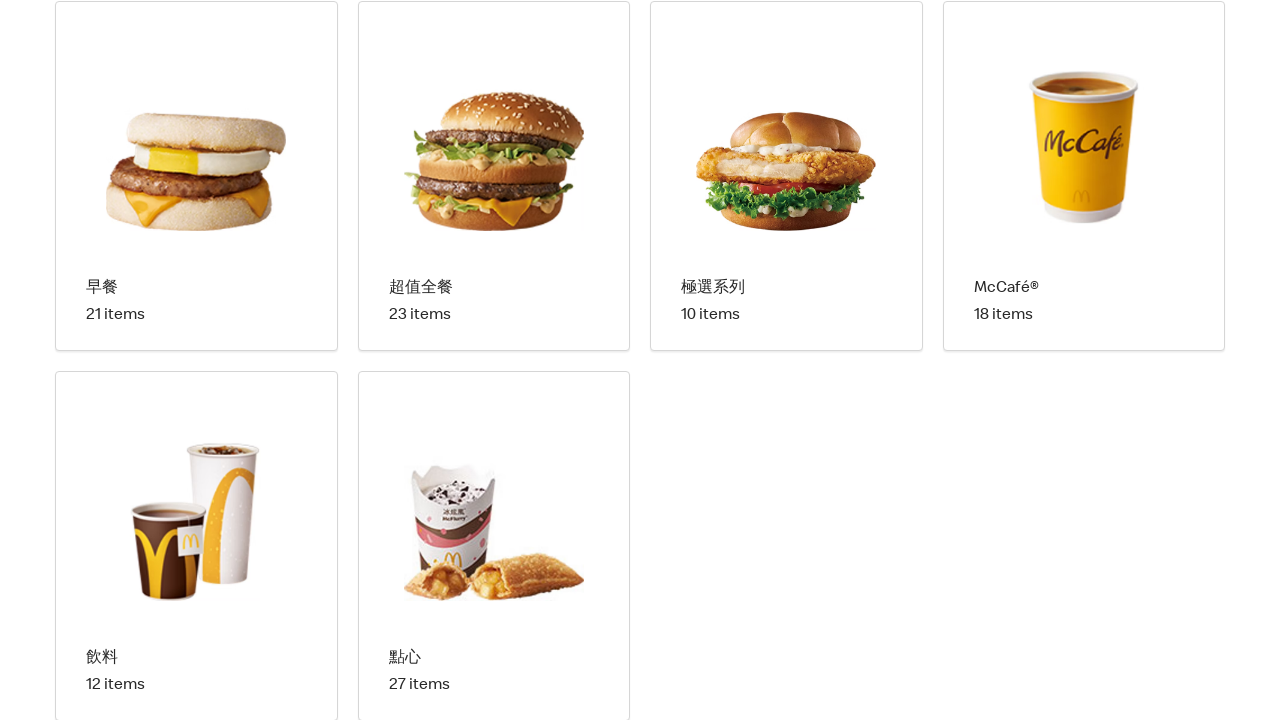

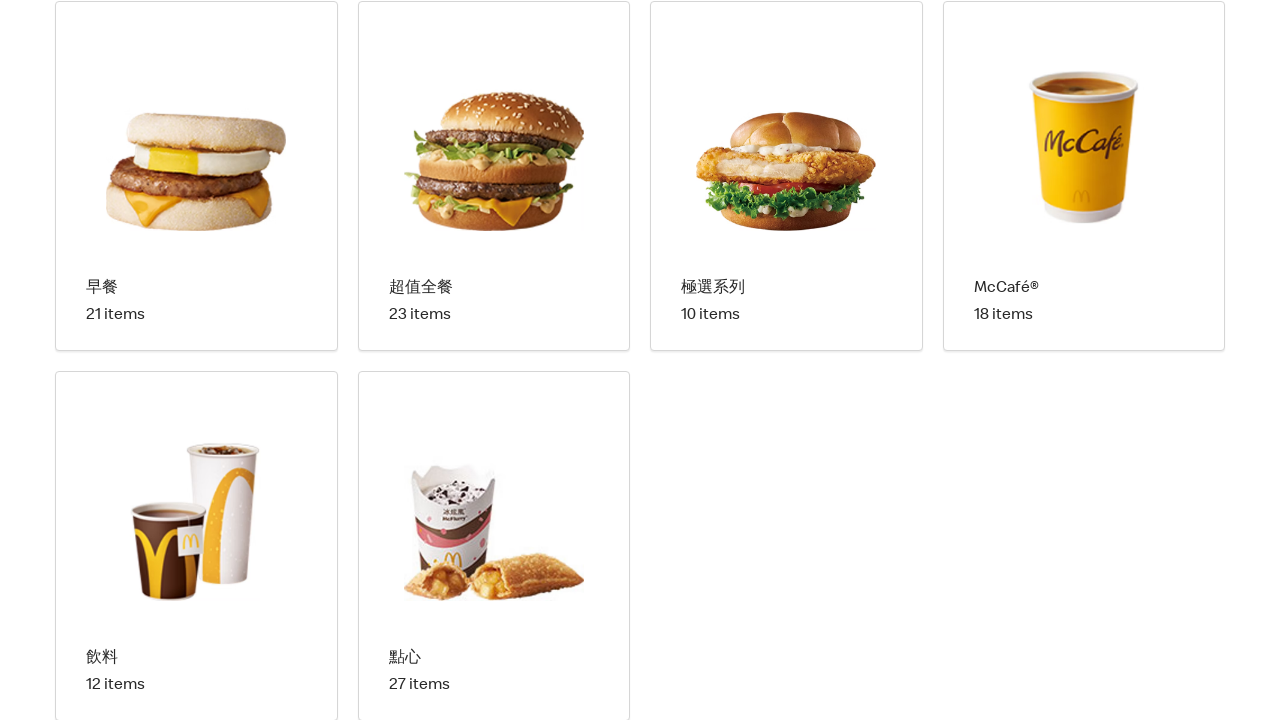